Navigates to Canada's open data search page and interacts with the download interface by clicking the "Download Search Results" button and then the download button on the subsequent page.

Starting URL: https://search.open.canada.ca/opendata/?owner_org=aafc-aac&page=1&sort=metadata_modified+desc

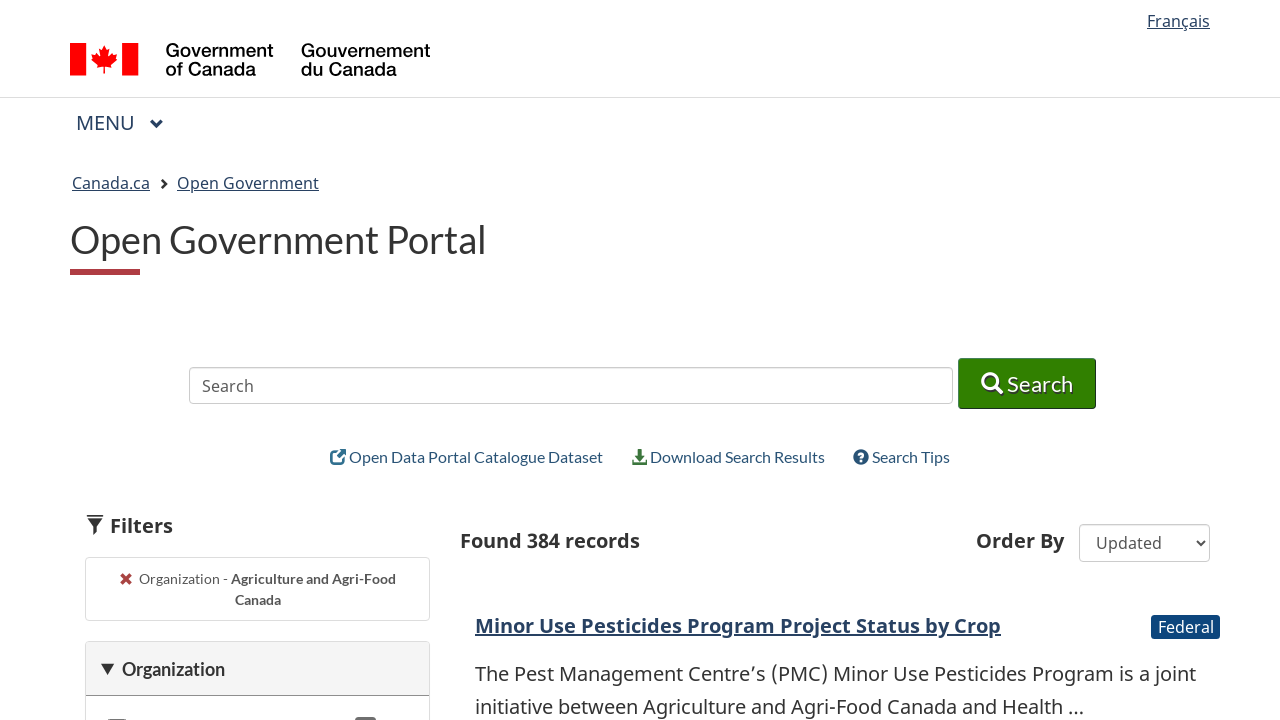

Waited for 'Download Search Results' button to load
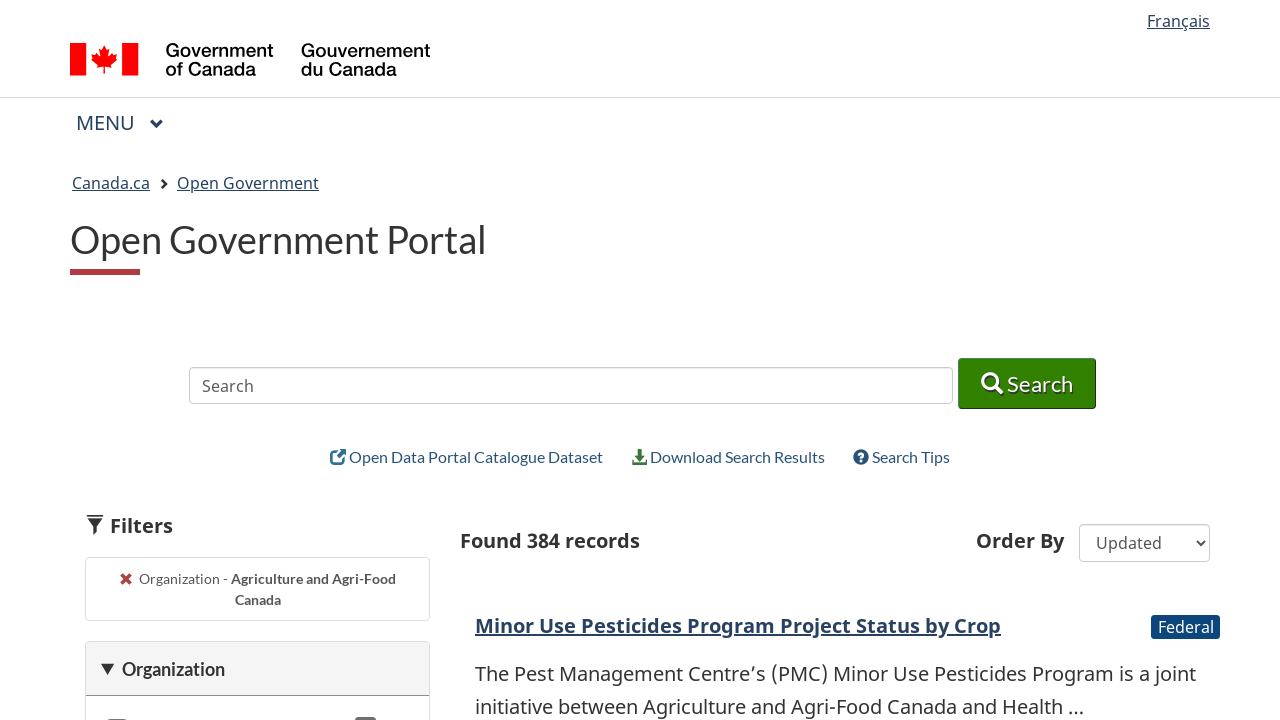

Clicked 'Download Search Results' button at (728, 455) on xpath=//button[contains(., 'Download Search Results')]
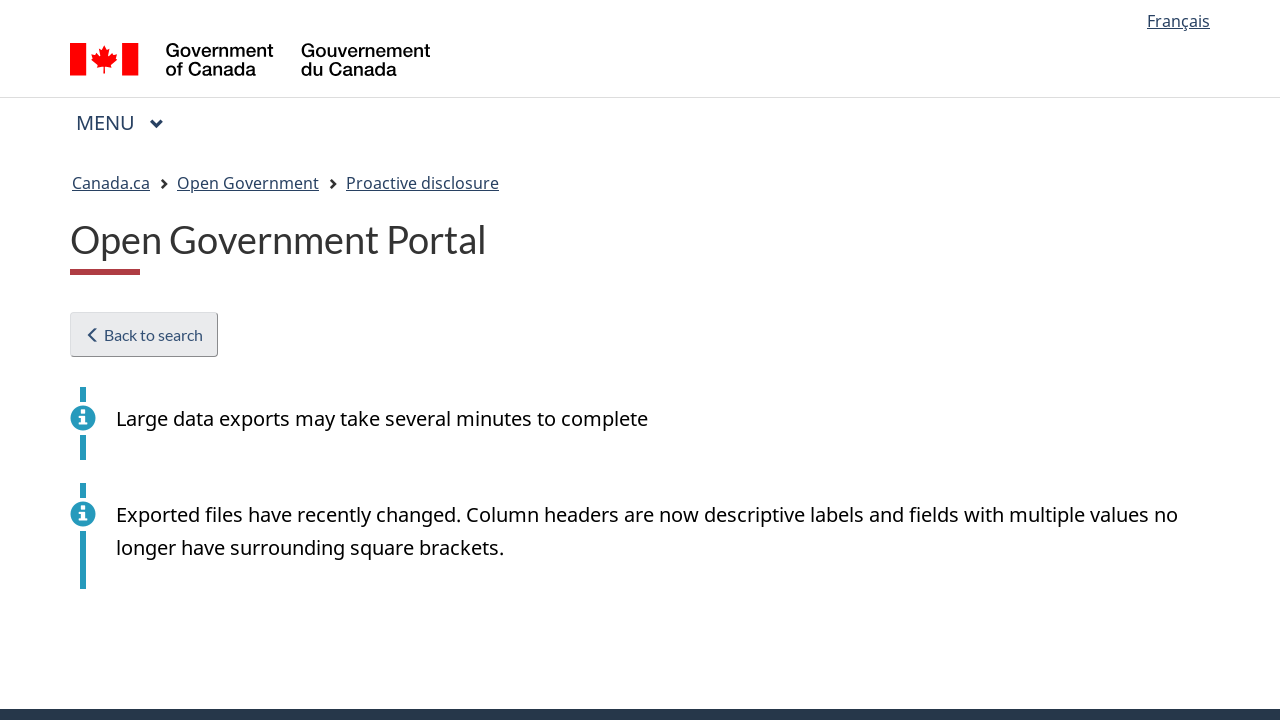

Navigated to download page
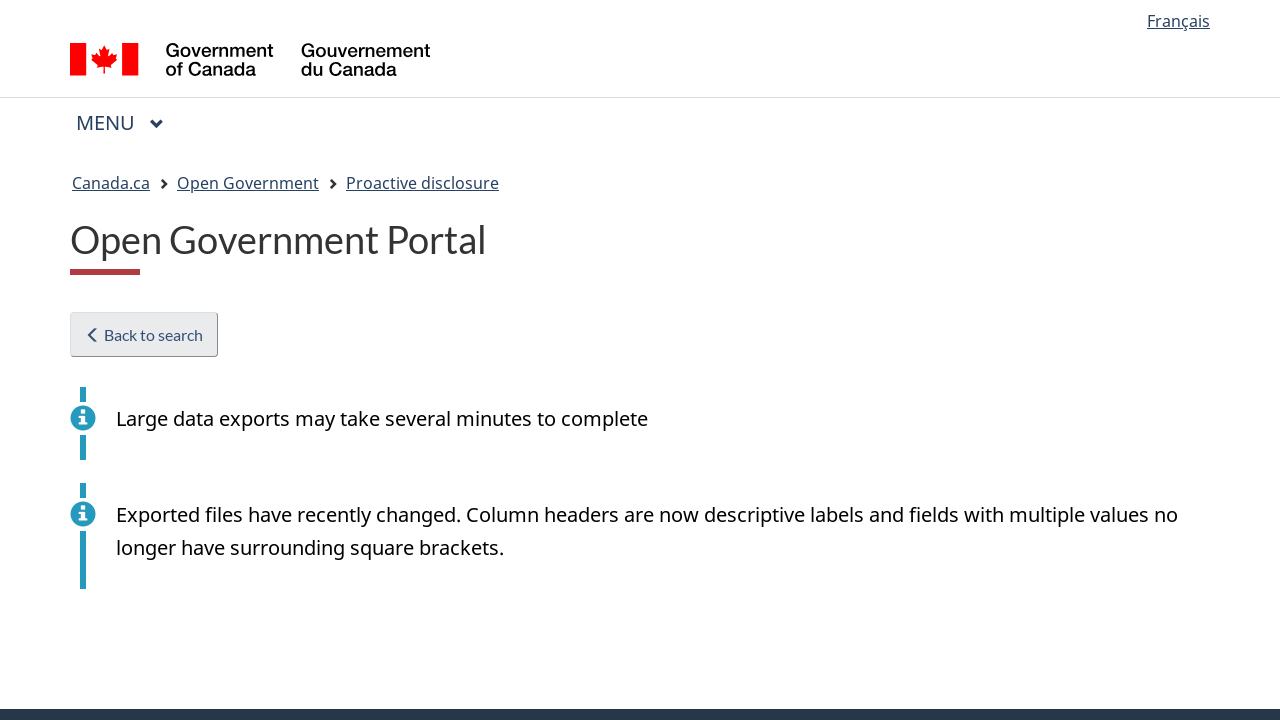

Waited for download button to load
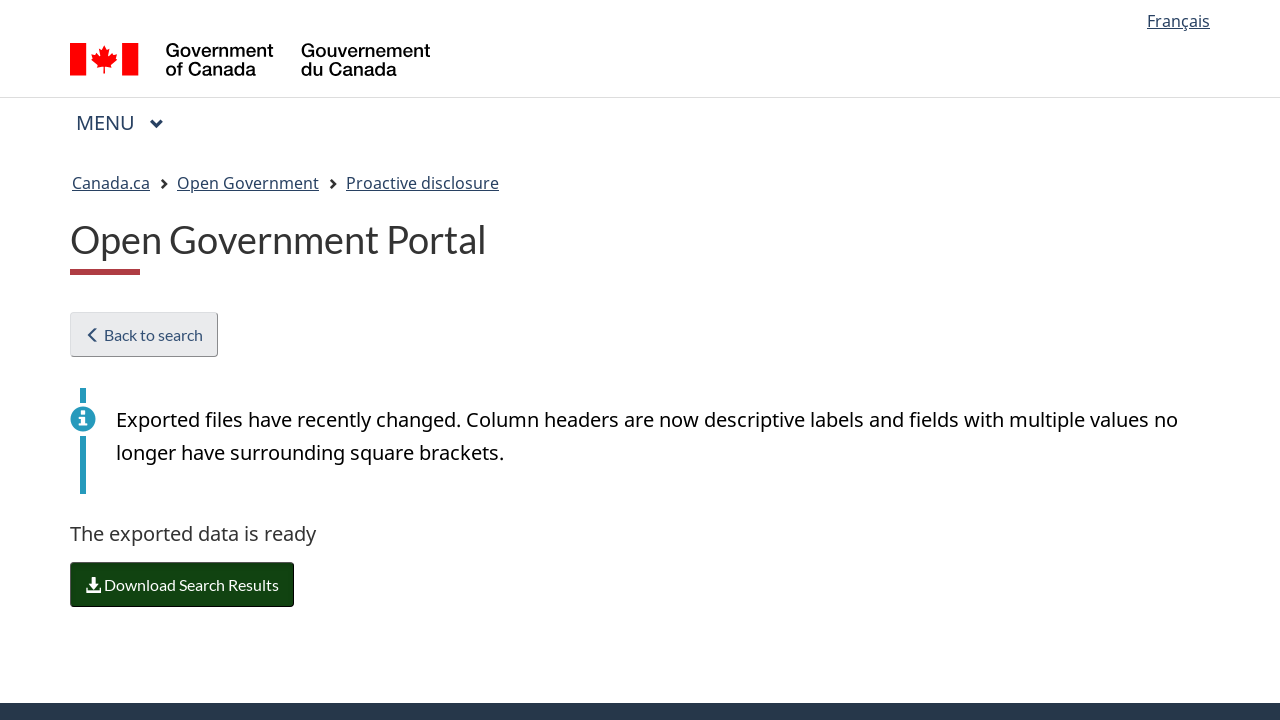

Clicked download button to initiate file download at (182, 584) on #download-btn
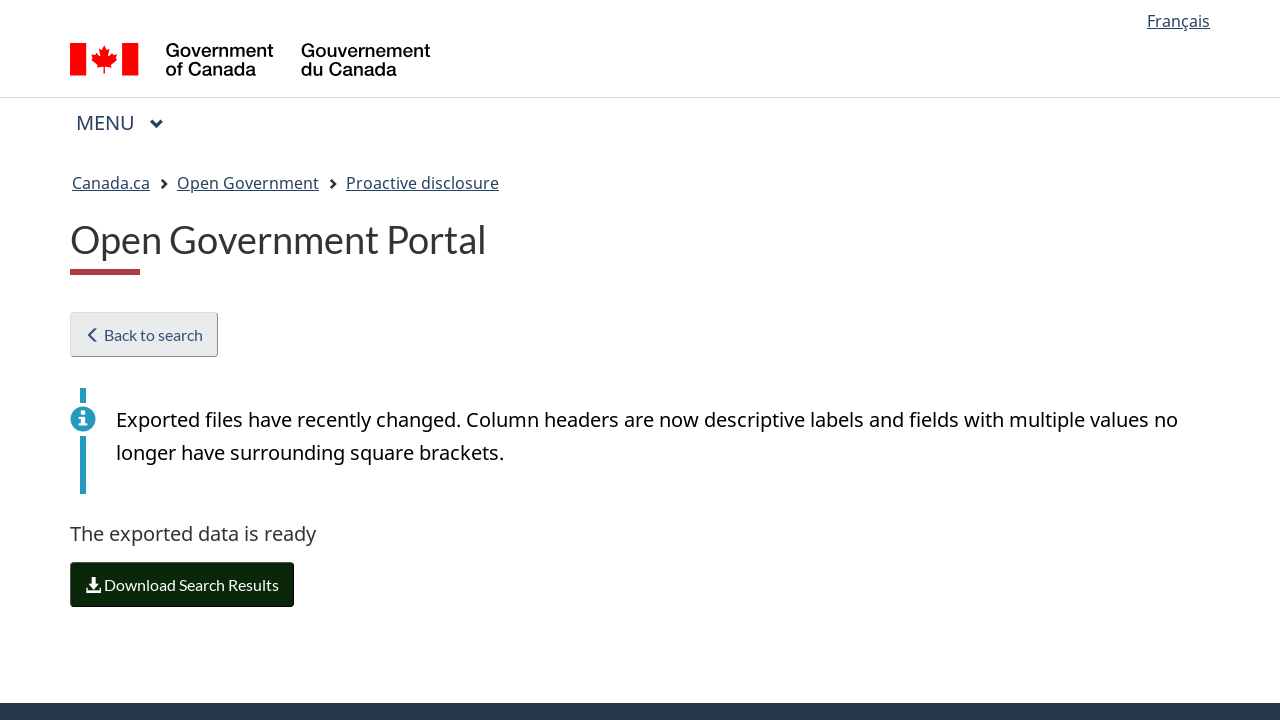

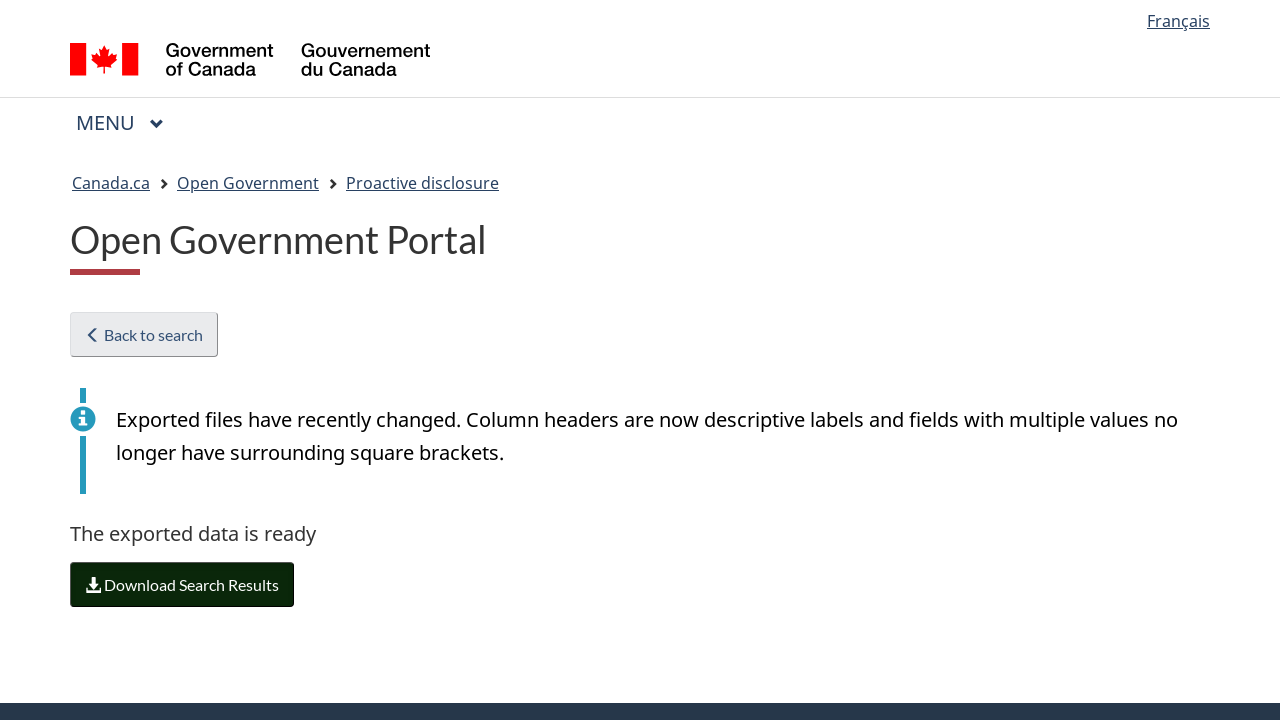